Navigates to a FiNANCiE community market page and waits for the token price element to load, verifying the market data is displayed.

Starting URL: https://financie.jp/communities/orochi_cnp/market

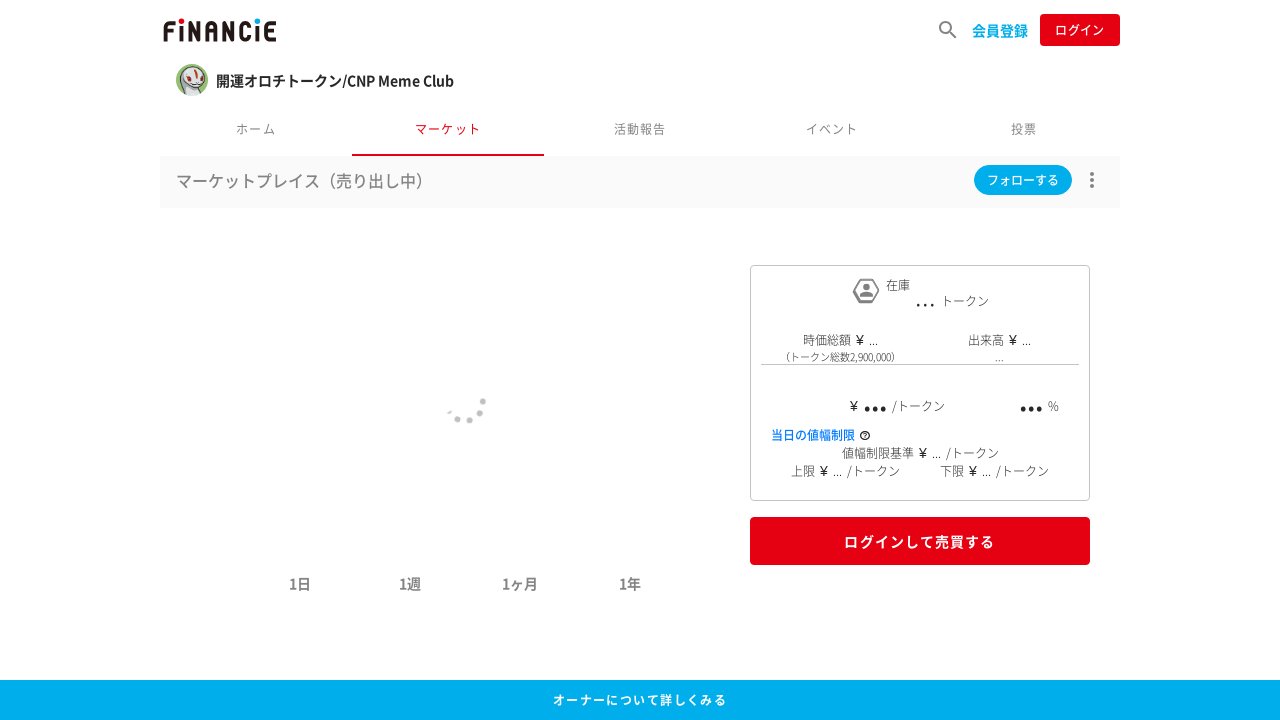

Waited for token price element to load on FiNANCiE market page
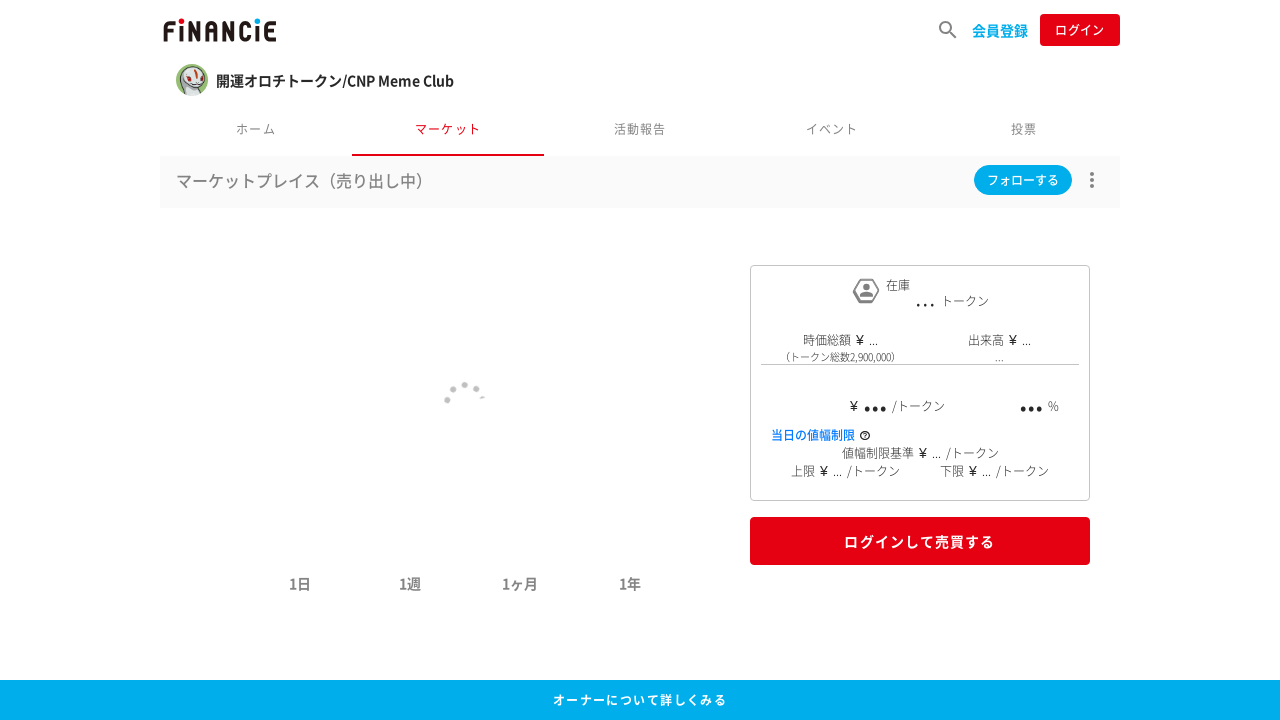

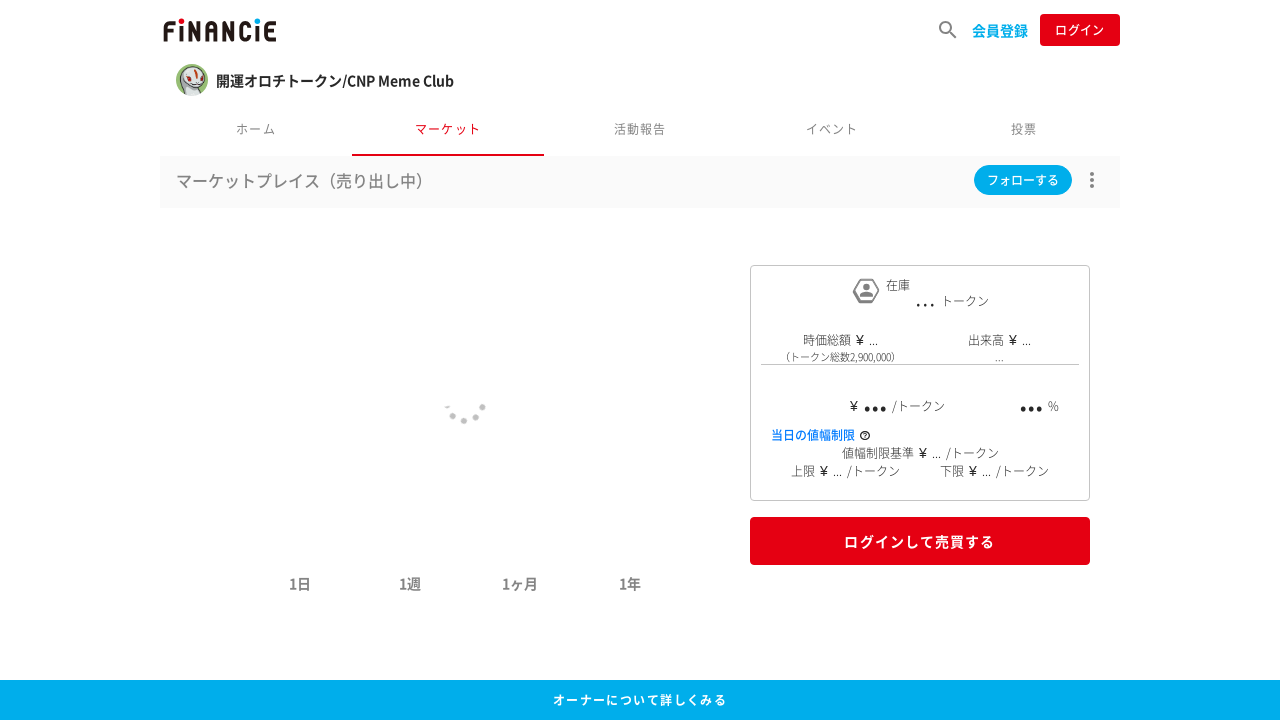